Tests browser window and tab management by opening YouTube, then opening a new browser window, and finally opening a new tab.

Starting URL: https://www.youtube.com/

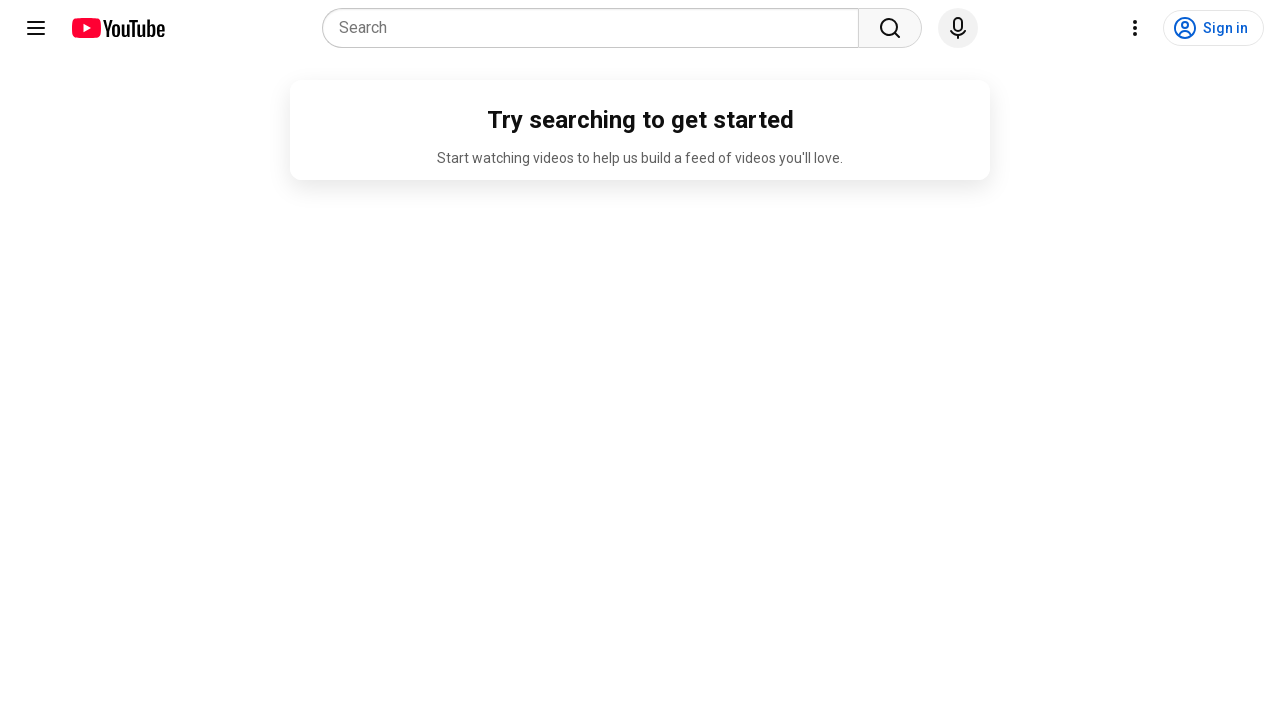

Opened a new browser window
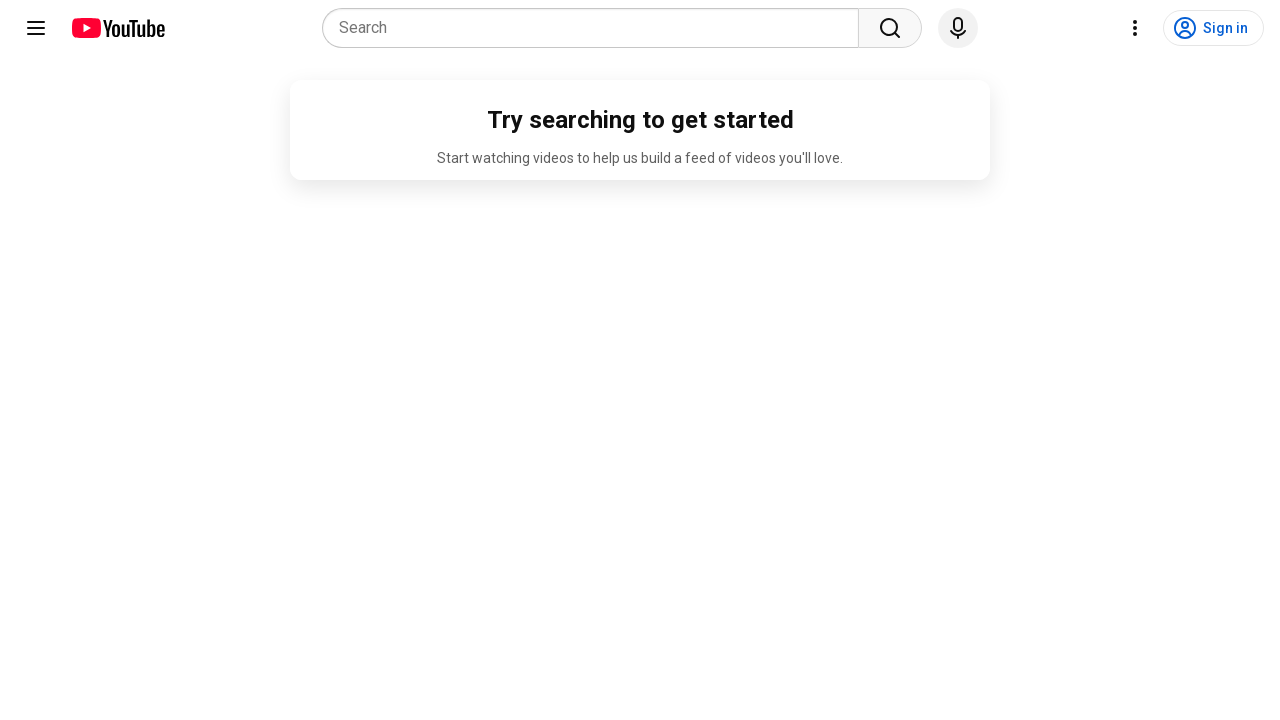

Navigated new window to about:blank
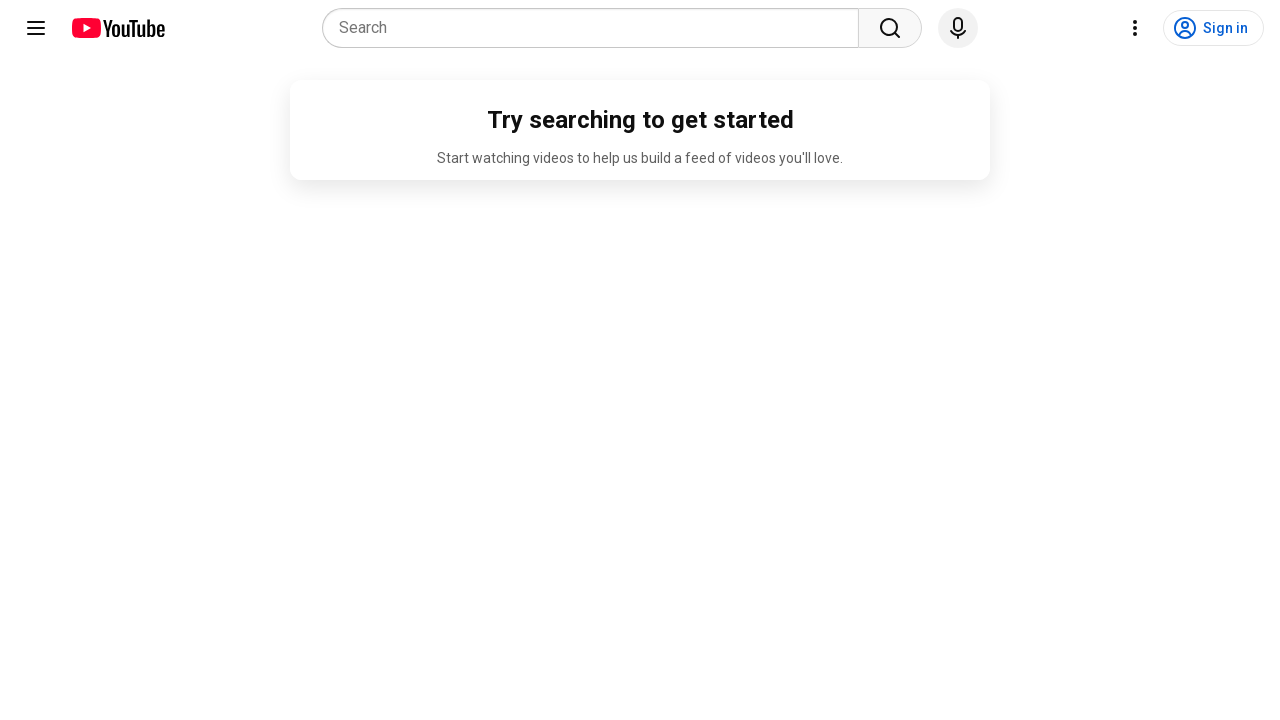

Opened a new tab
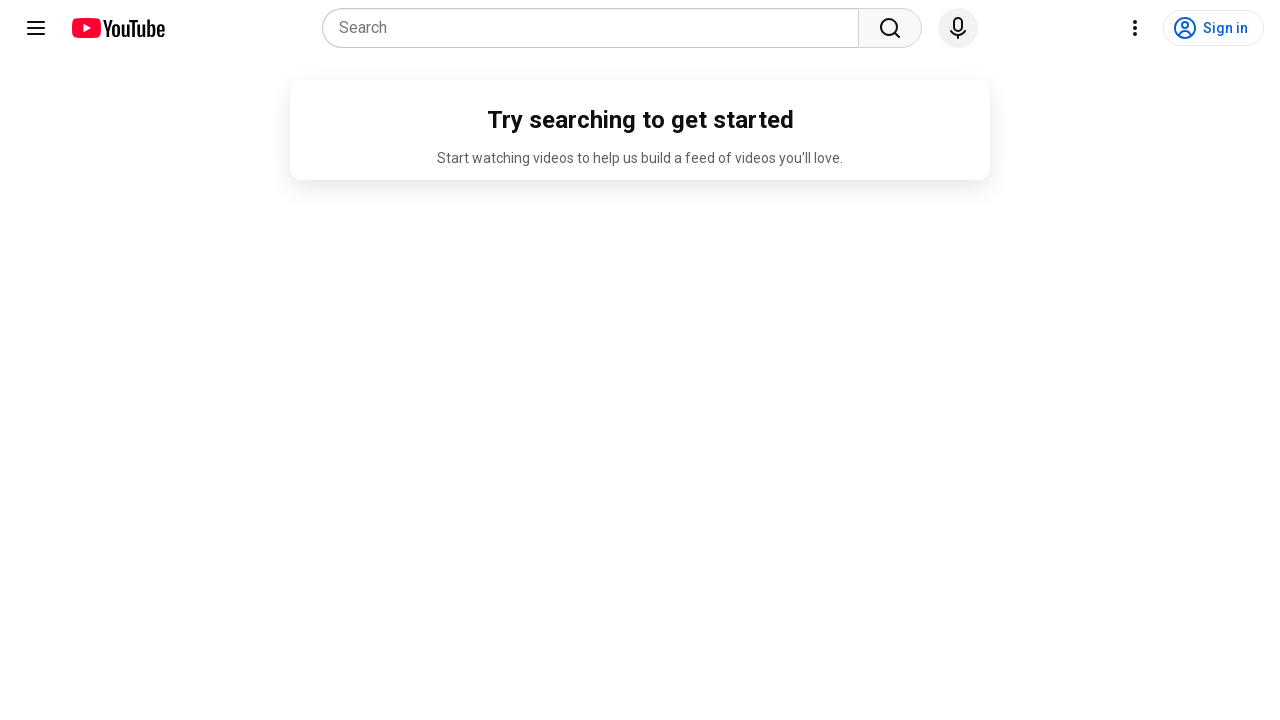

Navigated new tab to about:blank
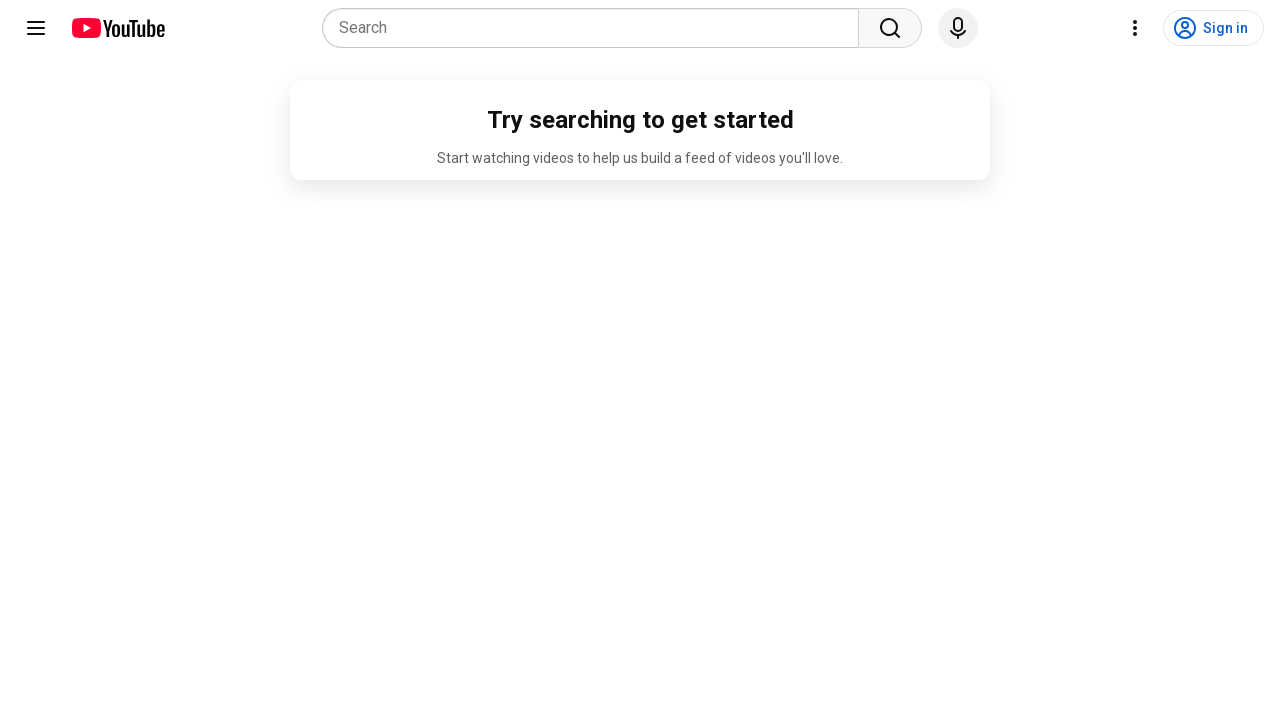

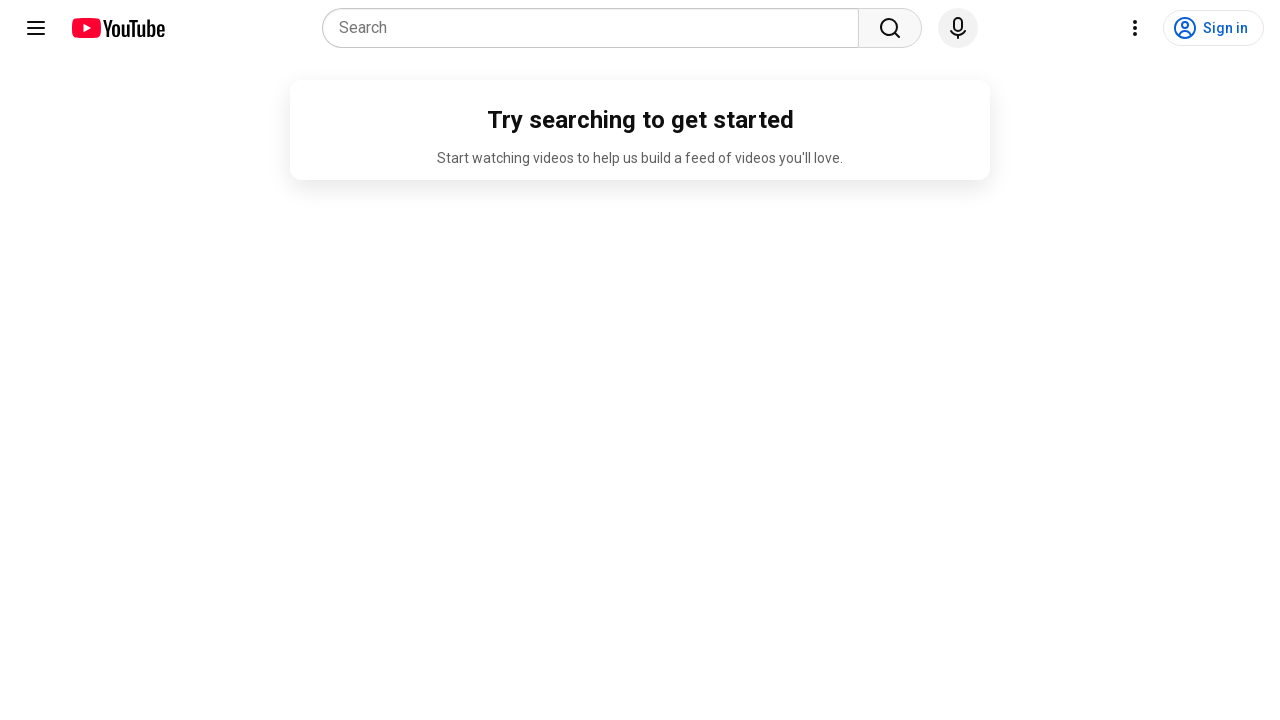